Tests form field manipulation by navigating to a page and filling in a first name field using JavaScript

Starting URL: https://testeroprogramowania.github.io/selenium

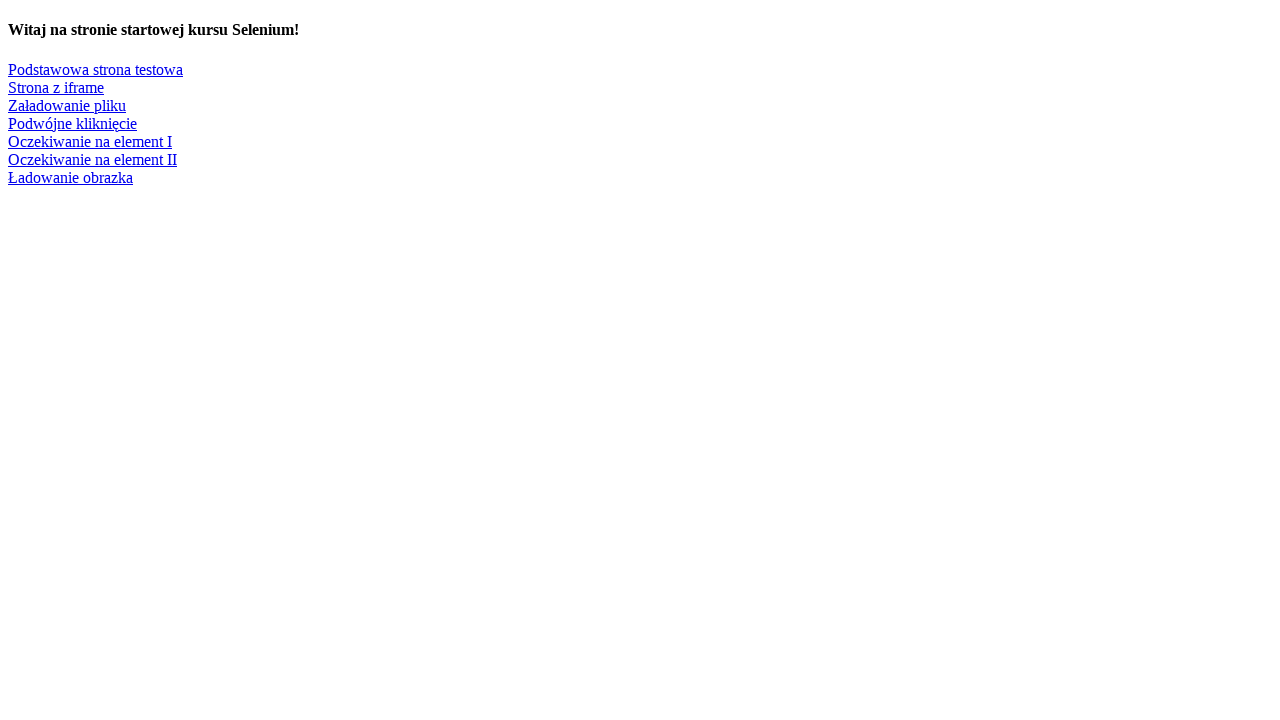

Navigated to the Selenium test page
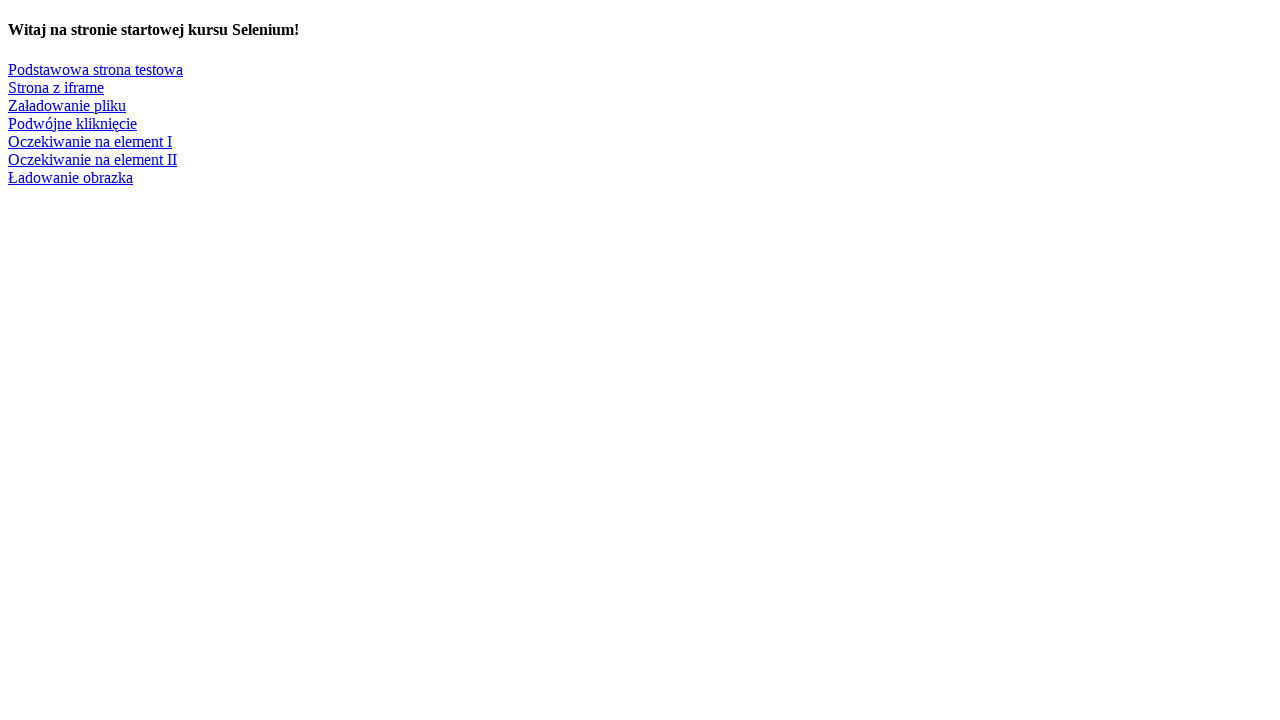

Clicked on 'Podstawowa strona testowa' link at (96, 69) on text=Podstawowa strona testowa
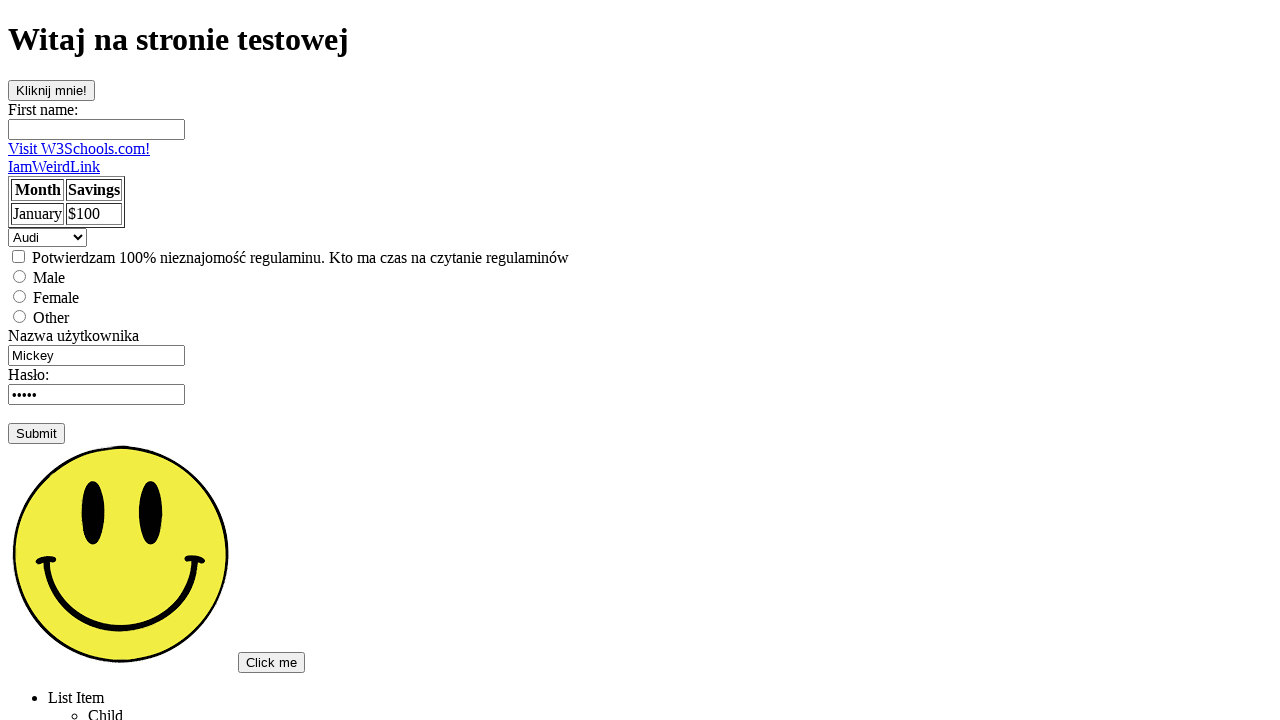

Filled first name field with 'Barteg' using JavaScript on input[name='fname']
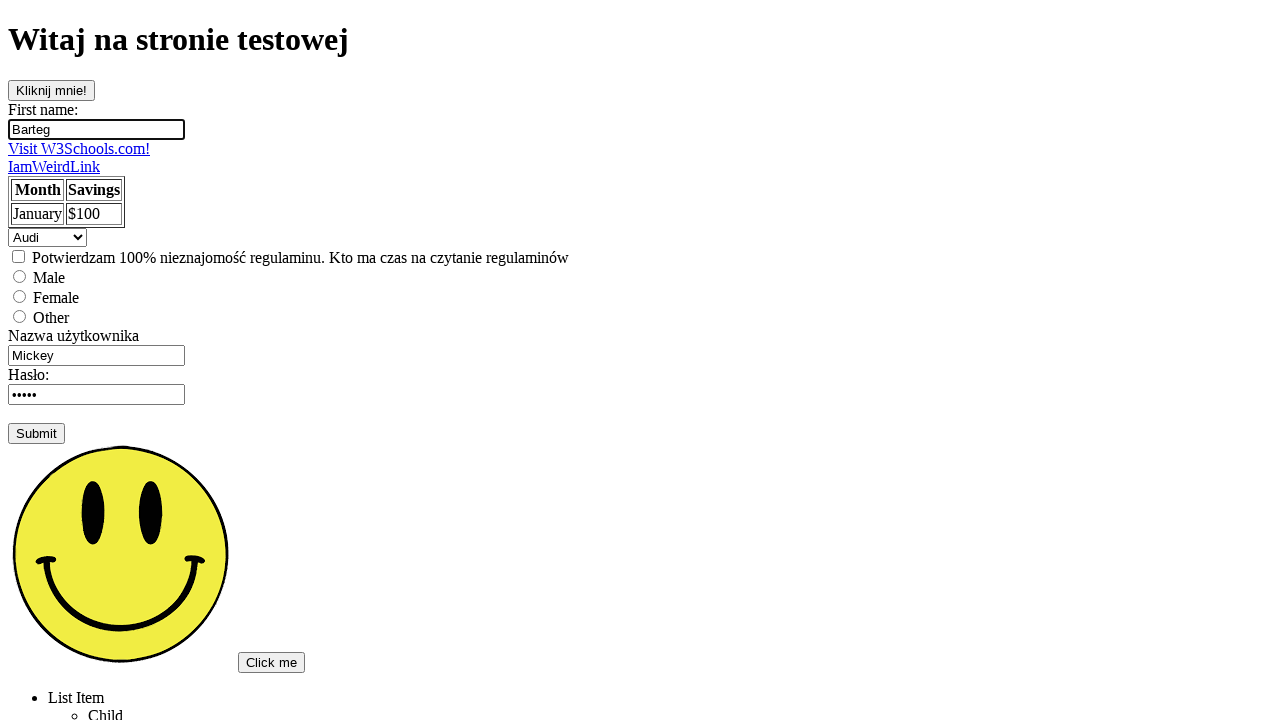

Cleared first name field to empty value on input[name='fname']
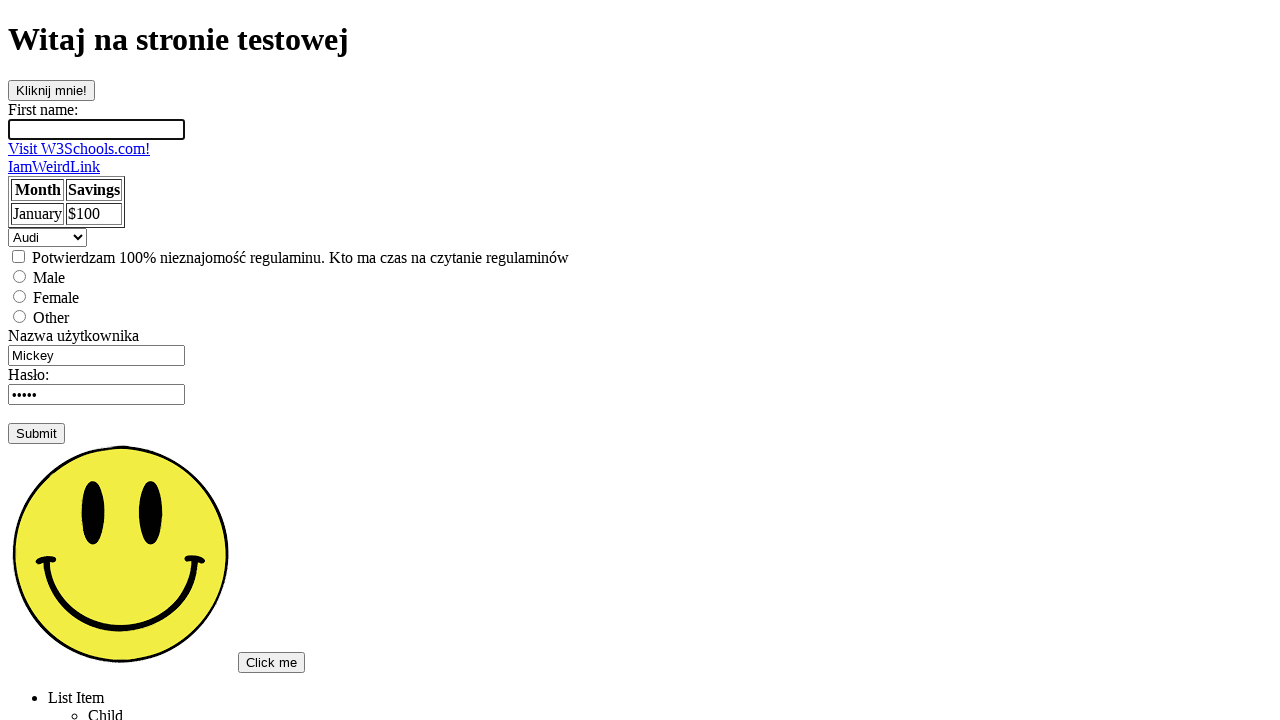

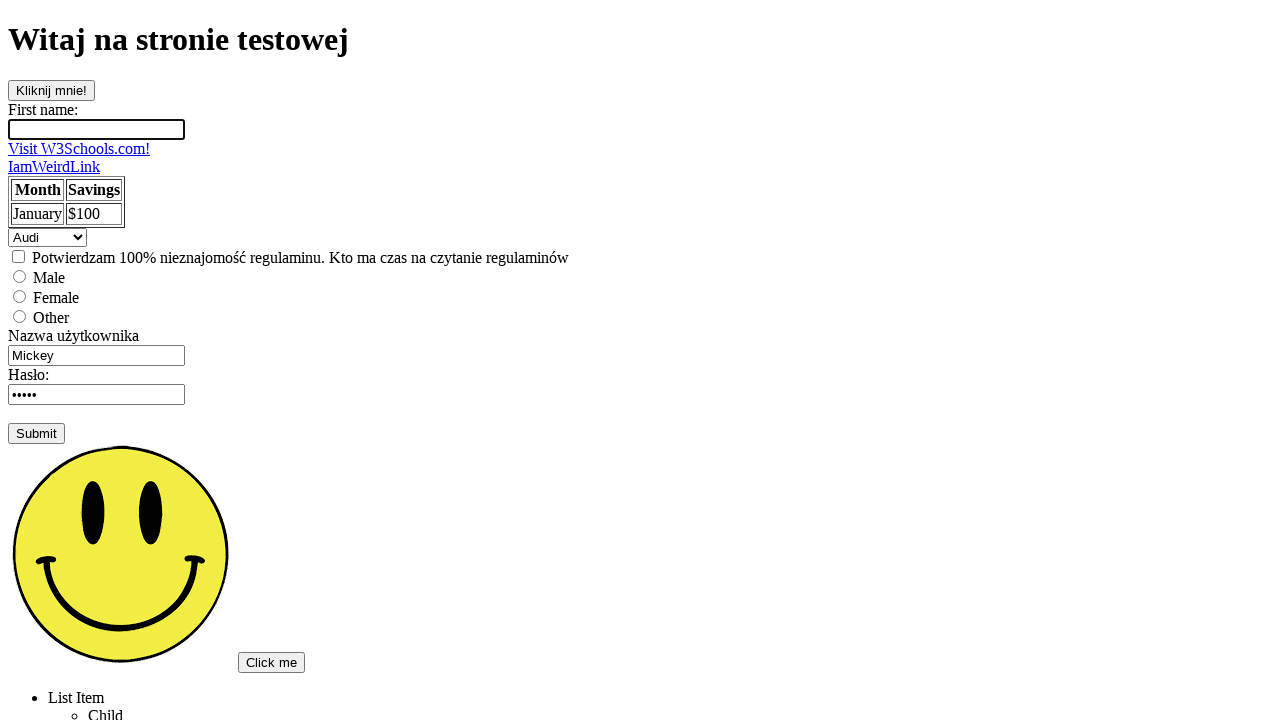